Tests autocomplete functionality by typing a partial string "ind" into an autocomplete field and navigating through the dropdown suggestions using keyboard arrow keys.

Starting URL: http://qaclickacademy.com/practice.php

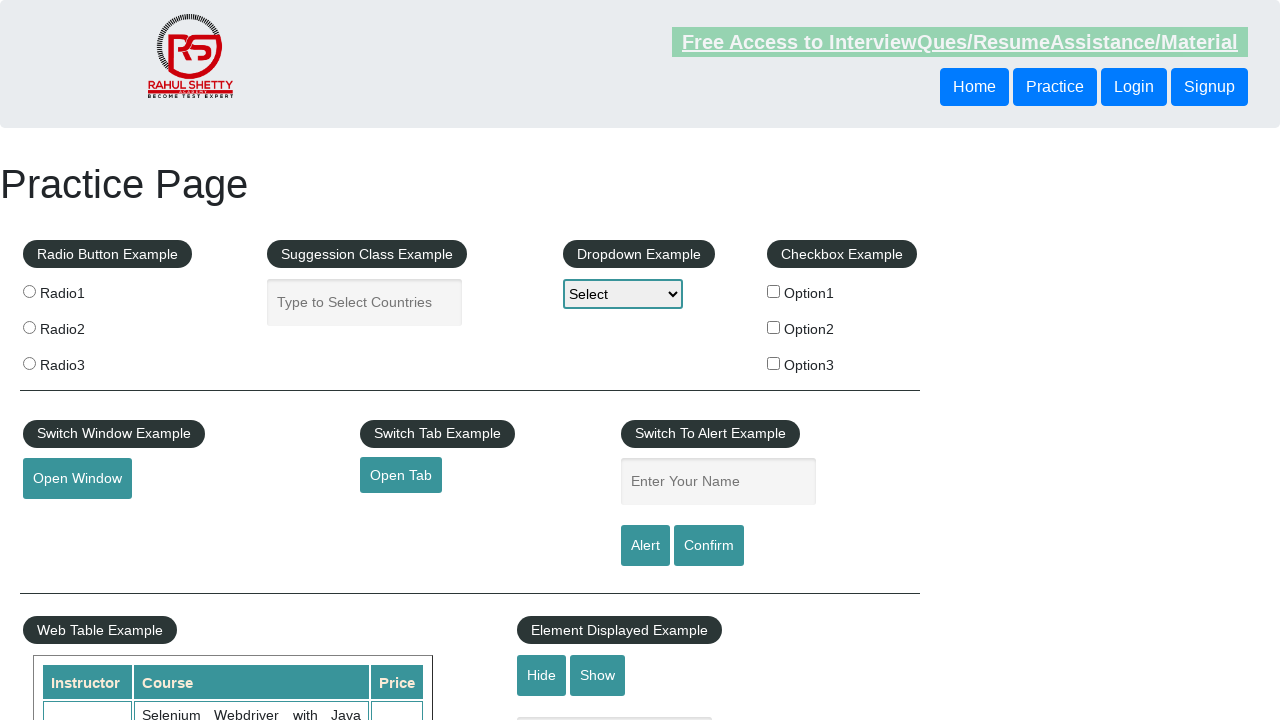

Typed 'ind' into autocomplete field to trigger suggestions on #autocomplete
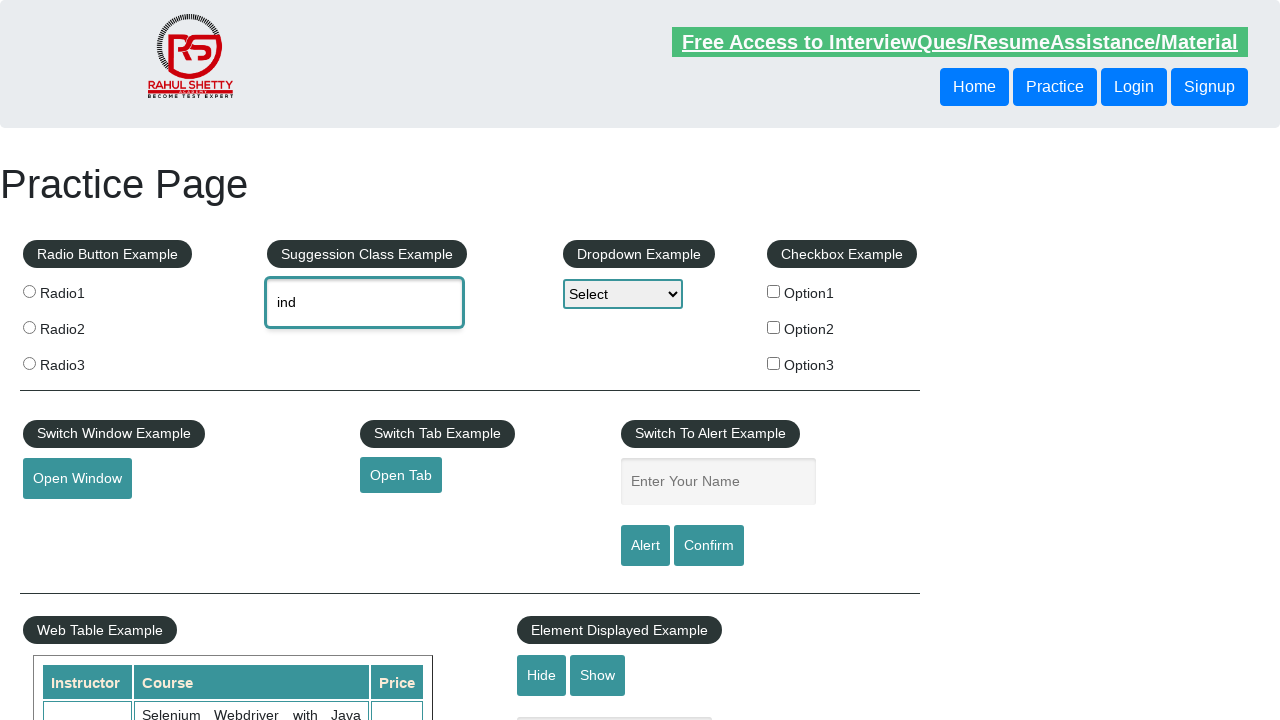

Waited for autocomplete suggestions to appear
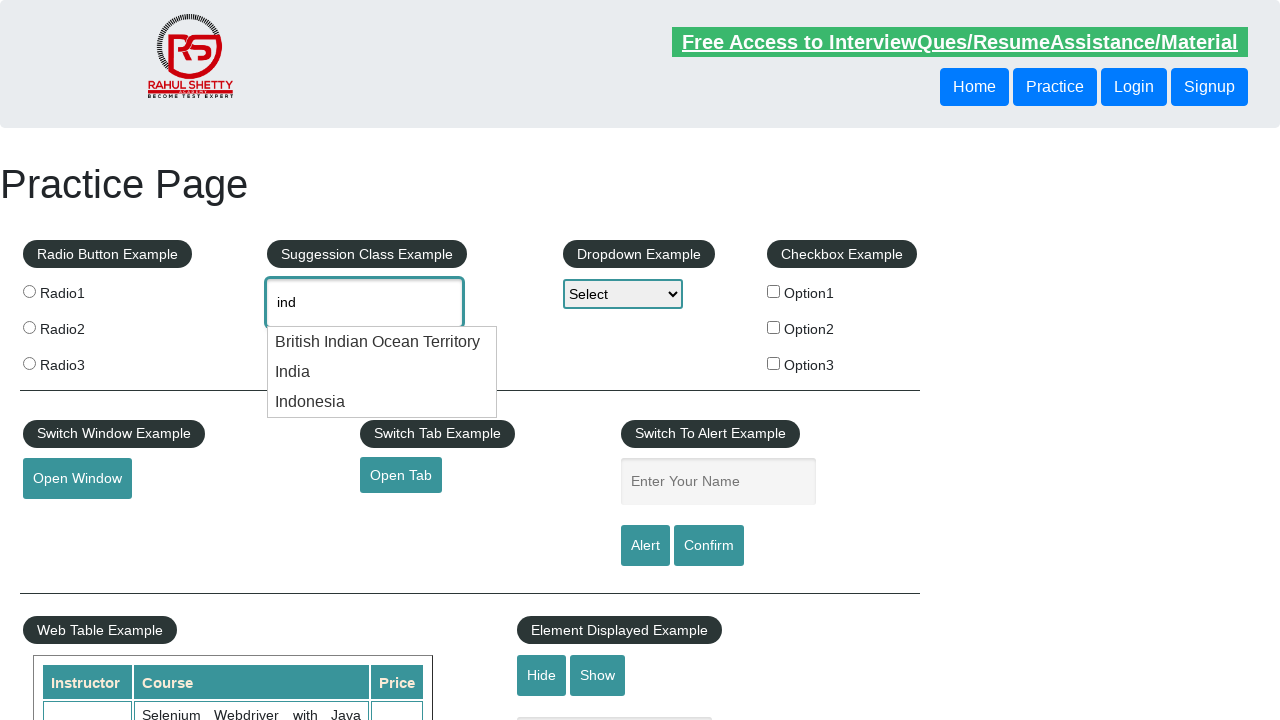

Pressed ArrowDown key once to navigate to first suggestion on #autocomplete
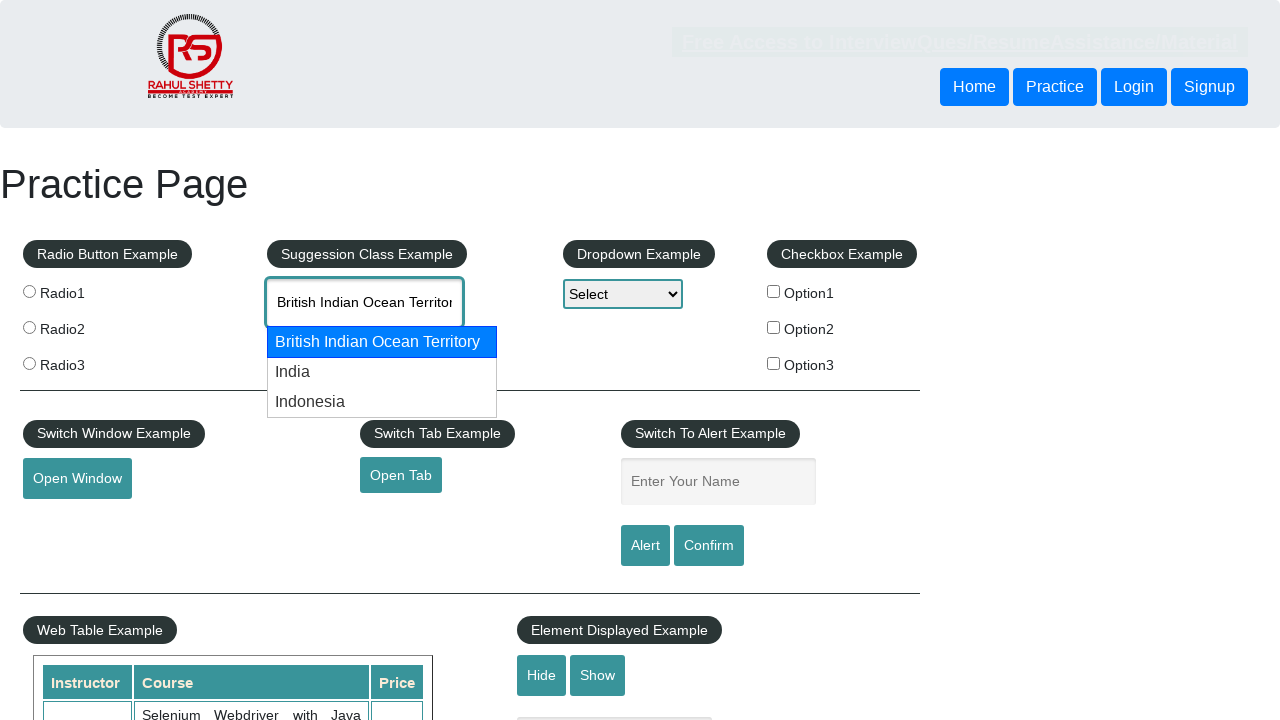

Pressed ArrowDown key again to navigate to second suggestion on #autocomplete
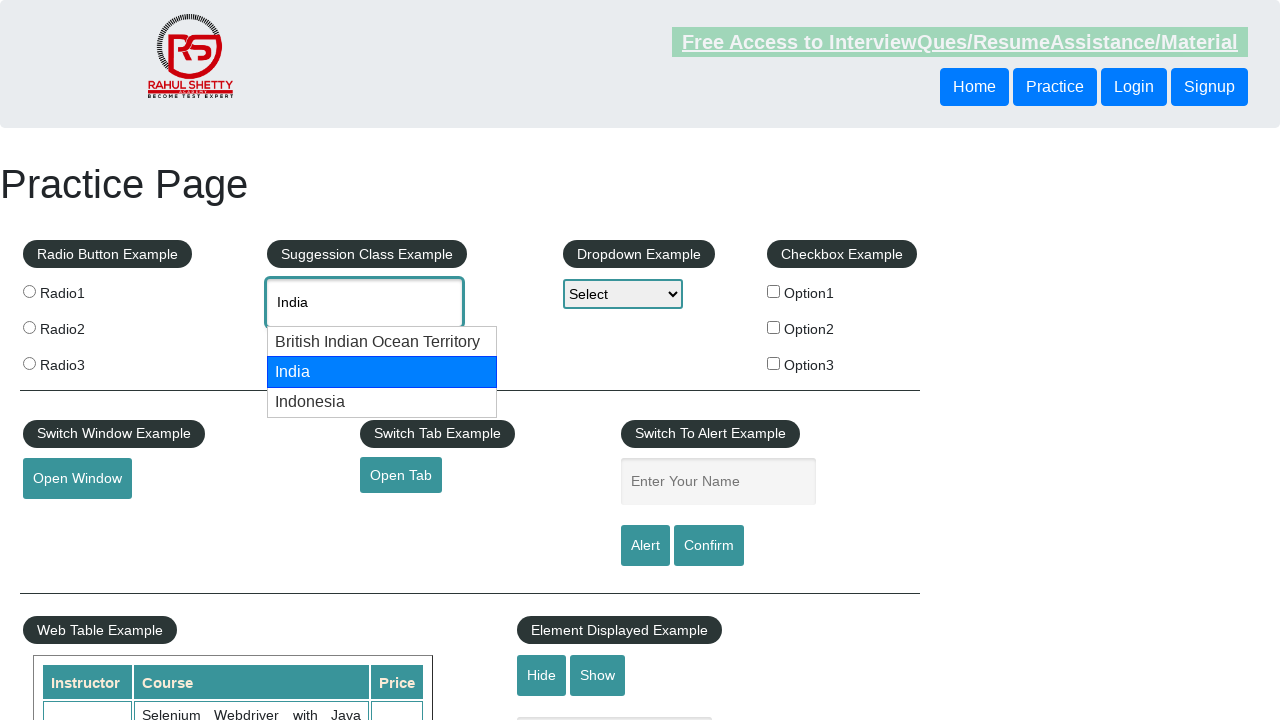

Retrieved autocomplete field value: None
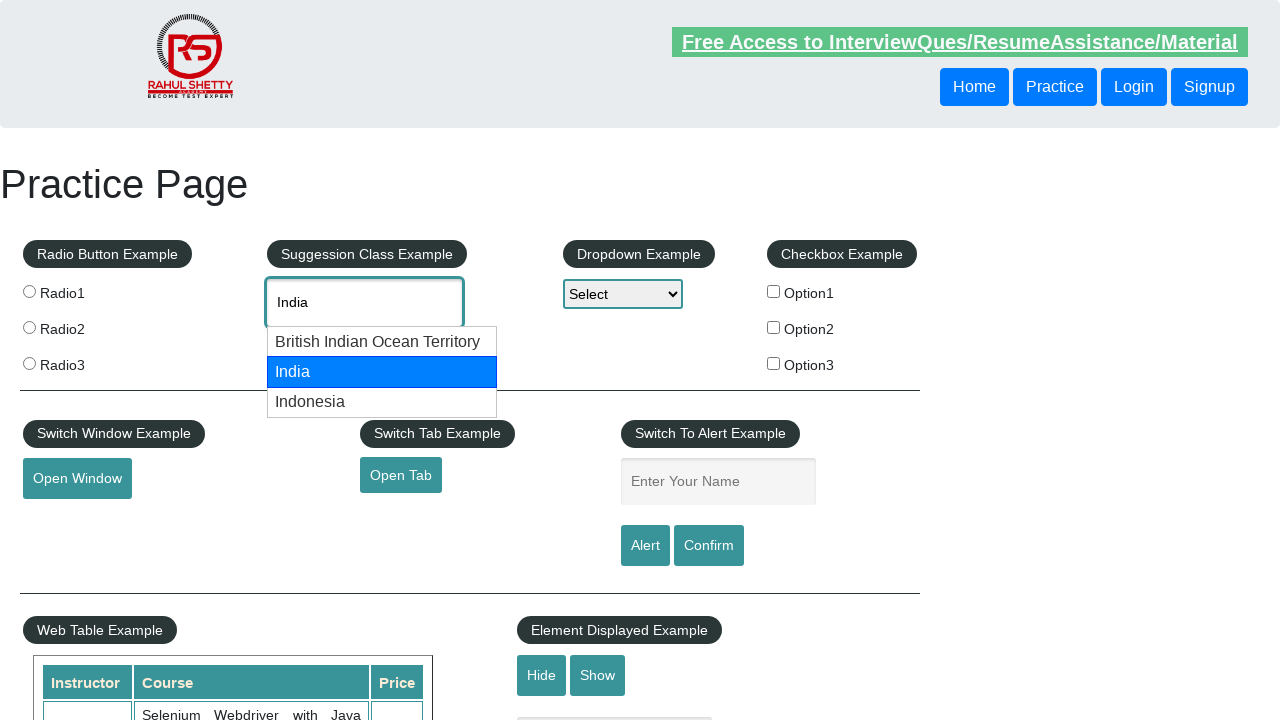

Printed autocomplete value to console: None
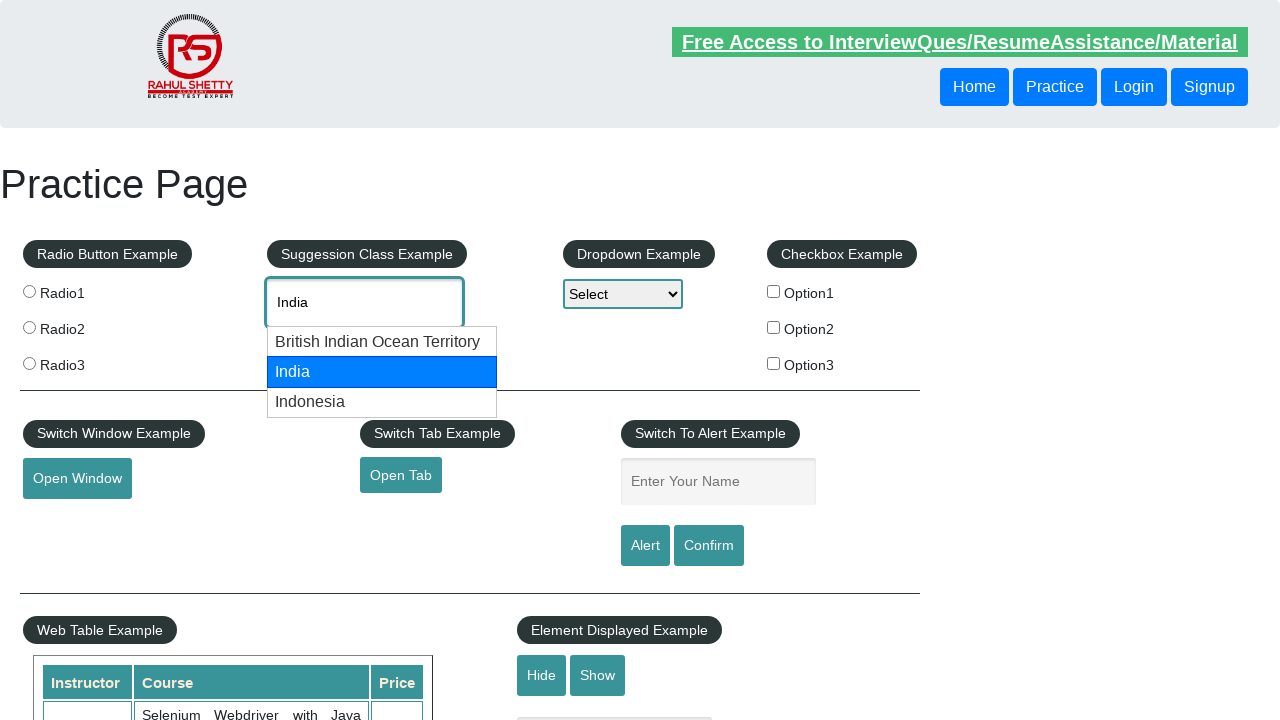

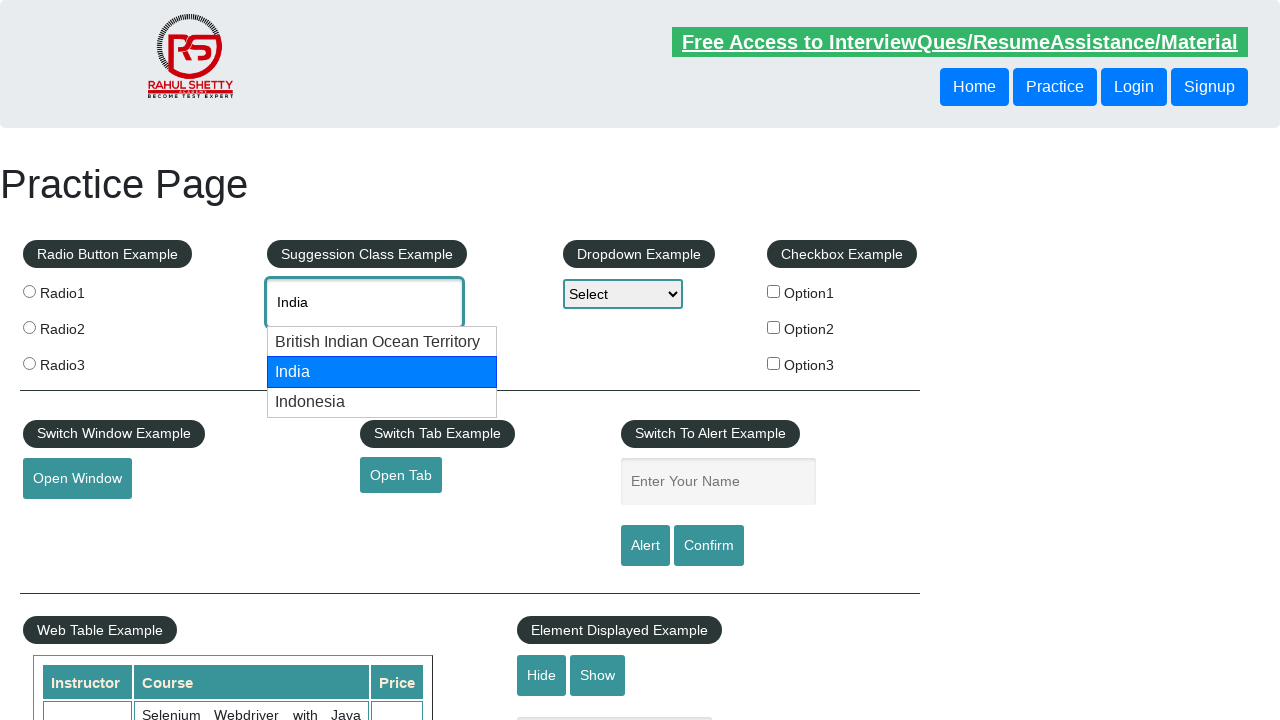